Tests form interaction on a test automation practice page by filling a name field and selecting a radio button using JavaScript execution

Starting URL: https://testautomationpractice.blogspot.com/

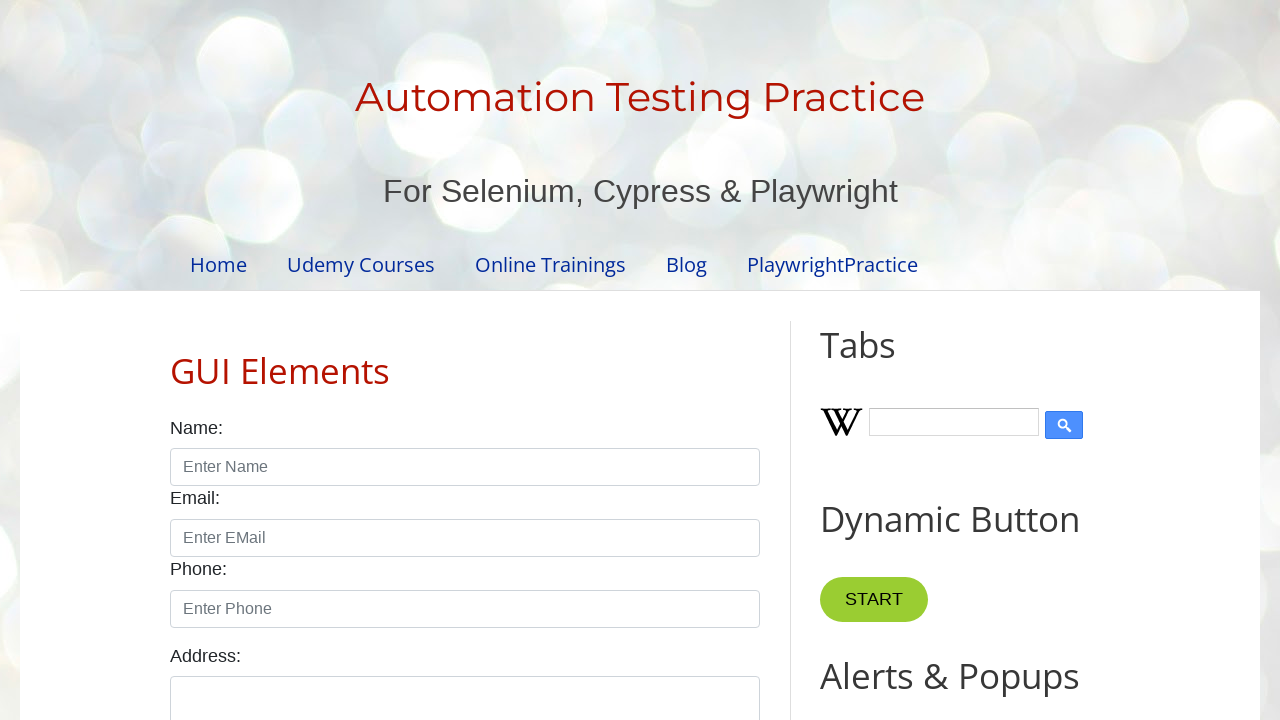

Filled name field with 'john' on //input[@id='name']
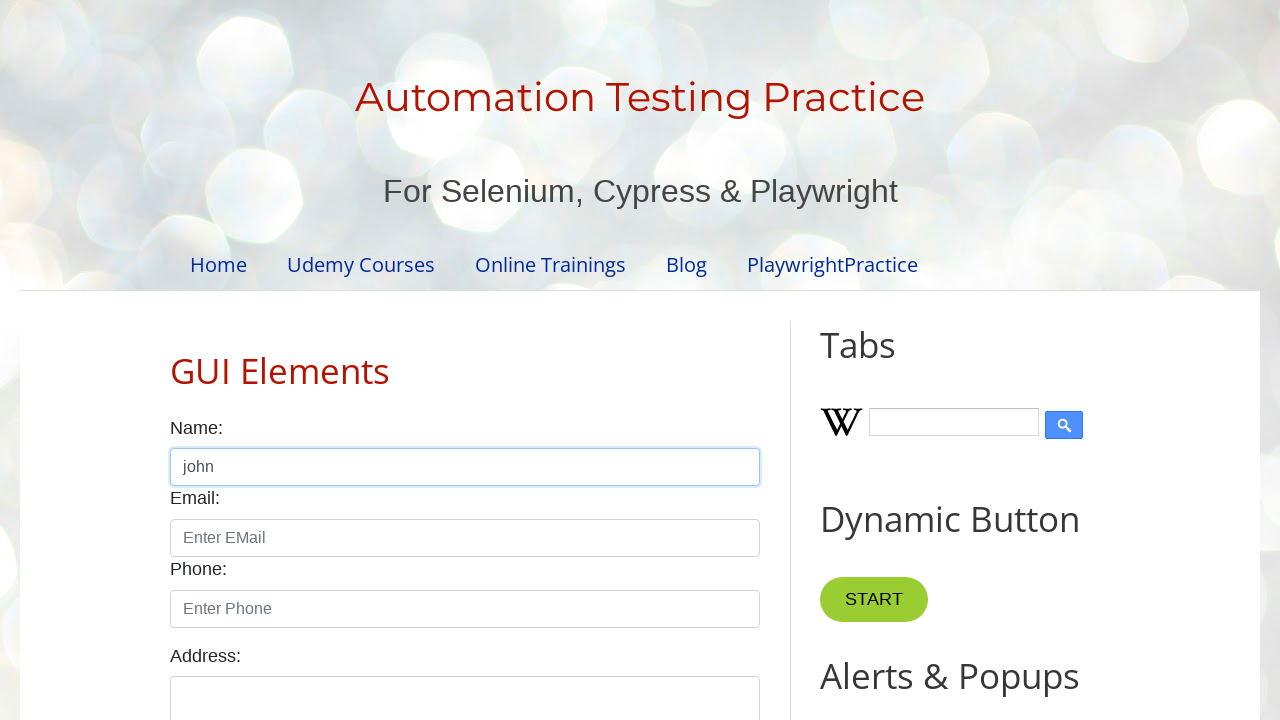

Clicked male radio button at (176, 360) on xpath=//input[@id='male']
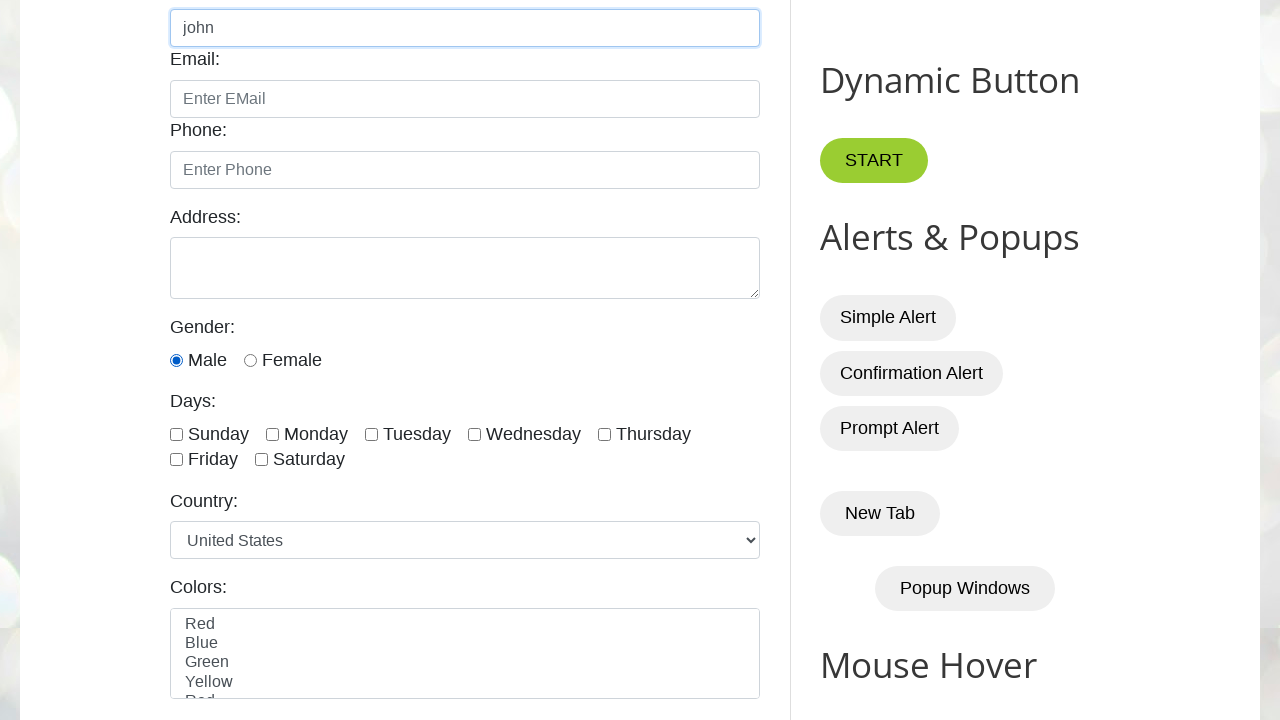

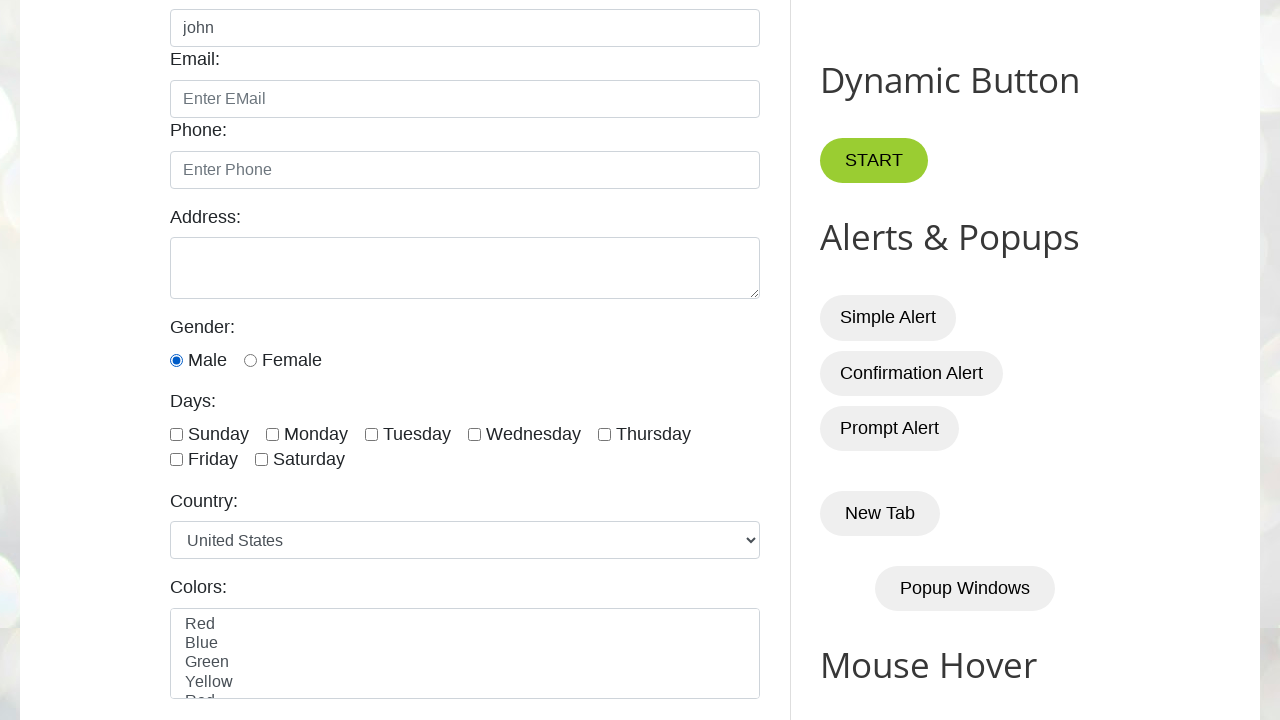